Tests pressing the tab key without targeting a specific element and verifies that the page correctly displays "You entered: TAB"

Starting URL: http://the-internet.herokuapp.com/key_presses

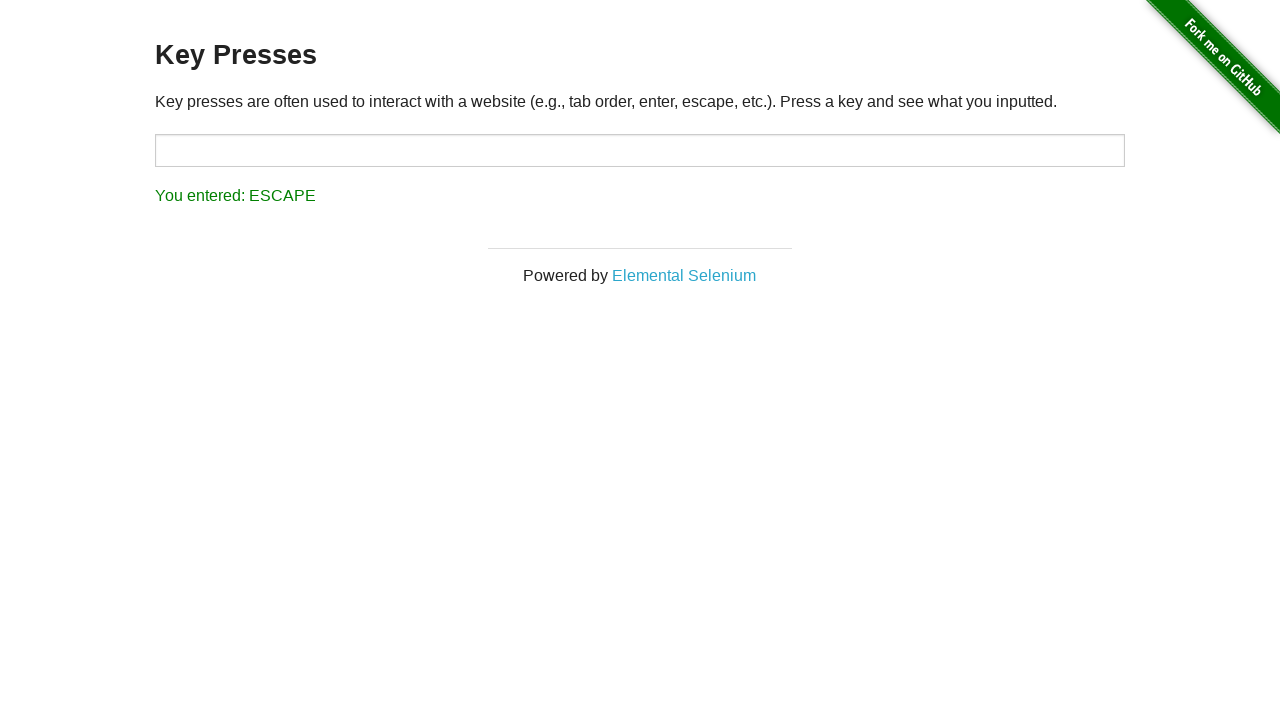

Pressed Tab key without targeting a specific element
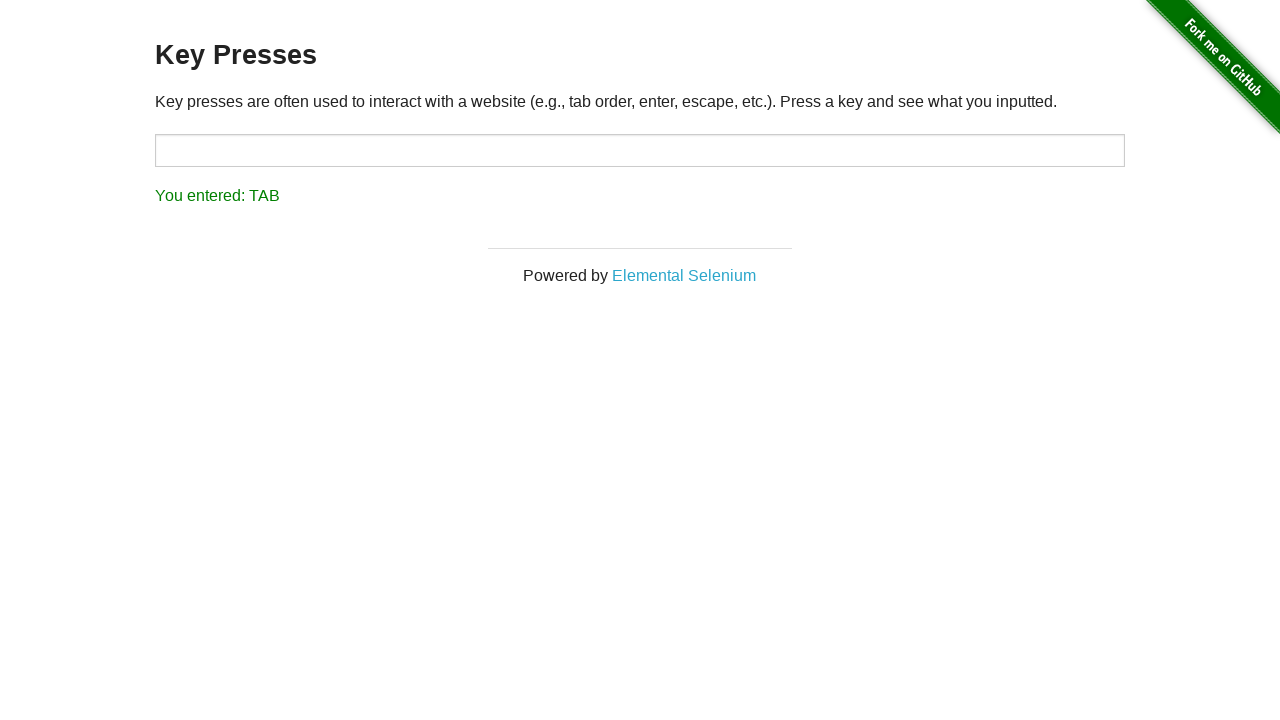

Waited for result element to appear
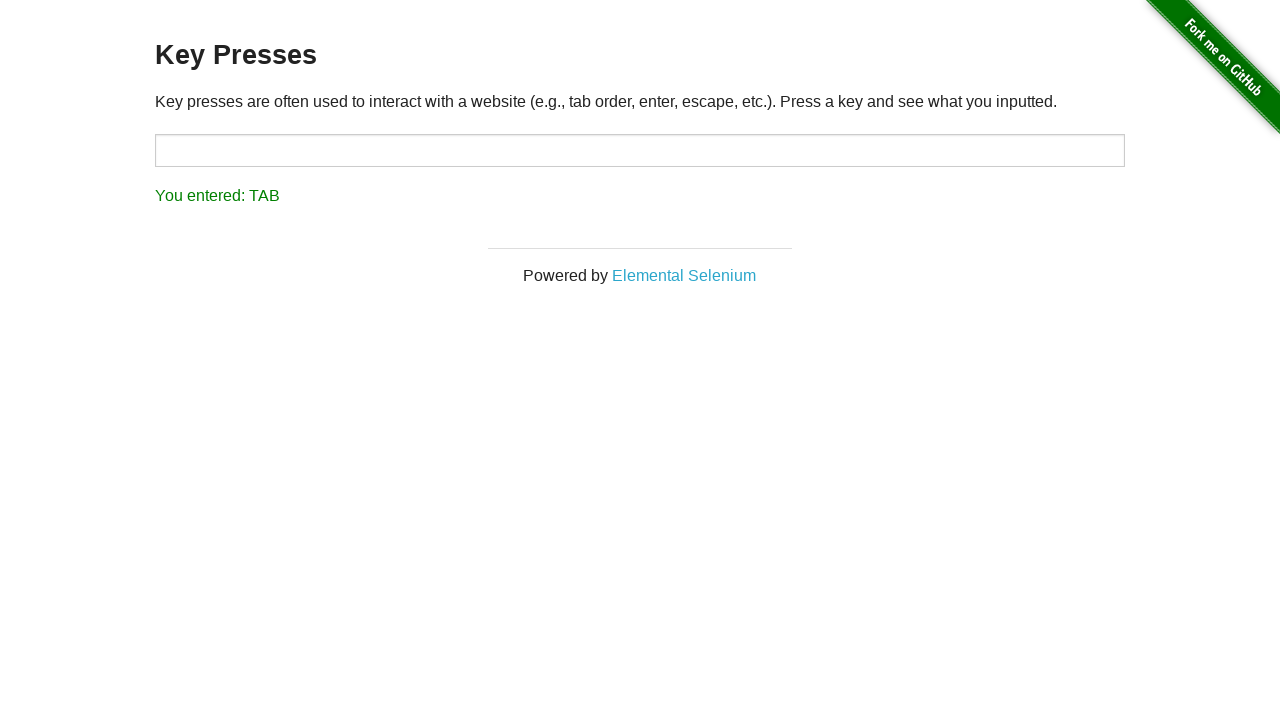

Retrieved text content from result element
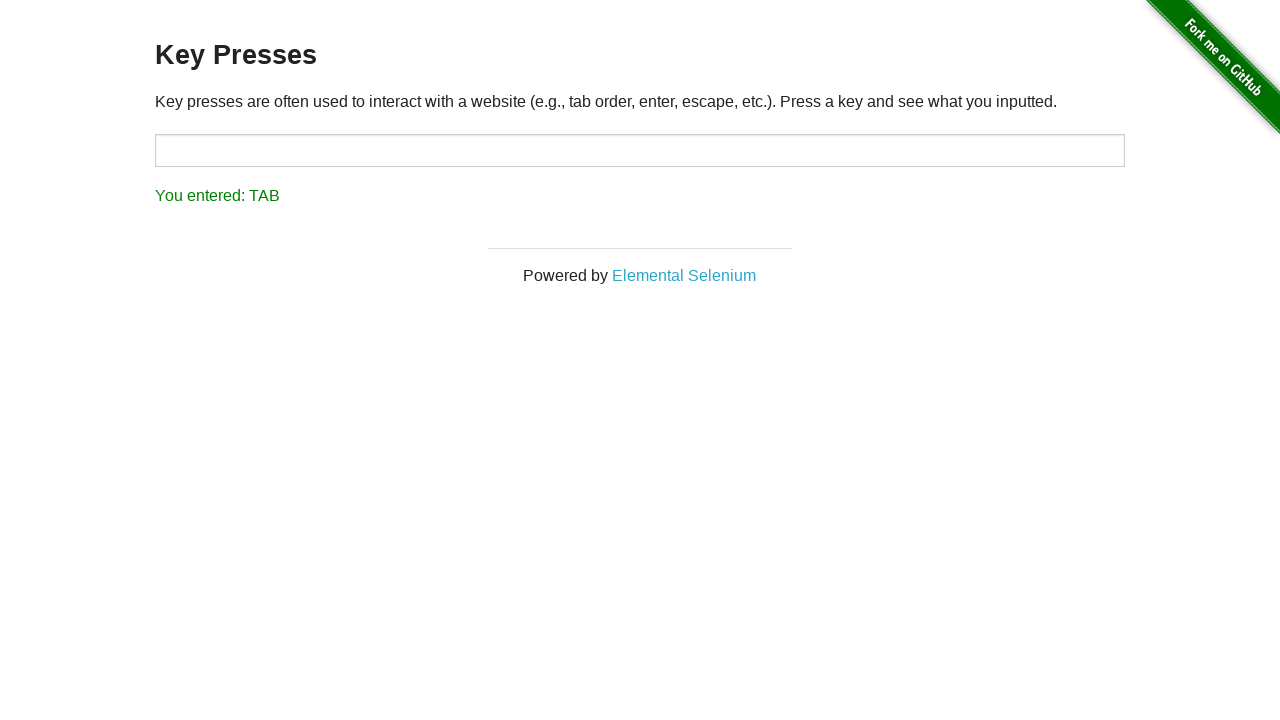

Verified that page correctly displays 'You entered: TAB'
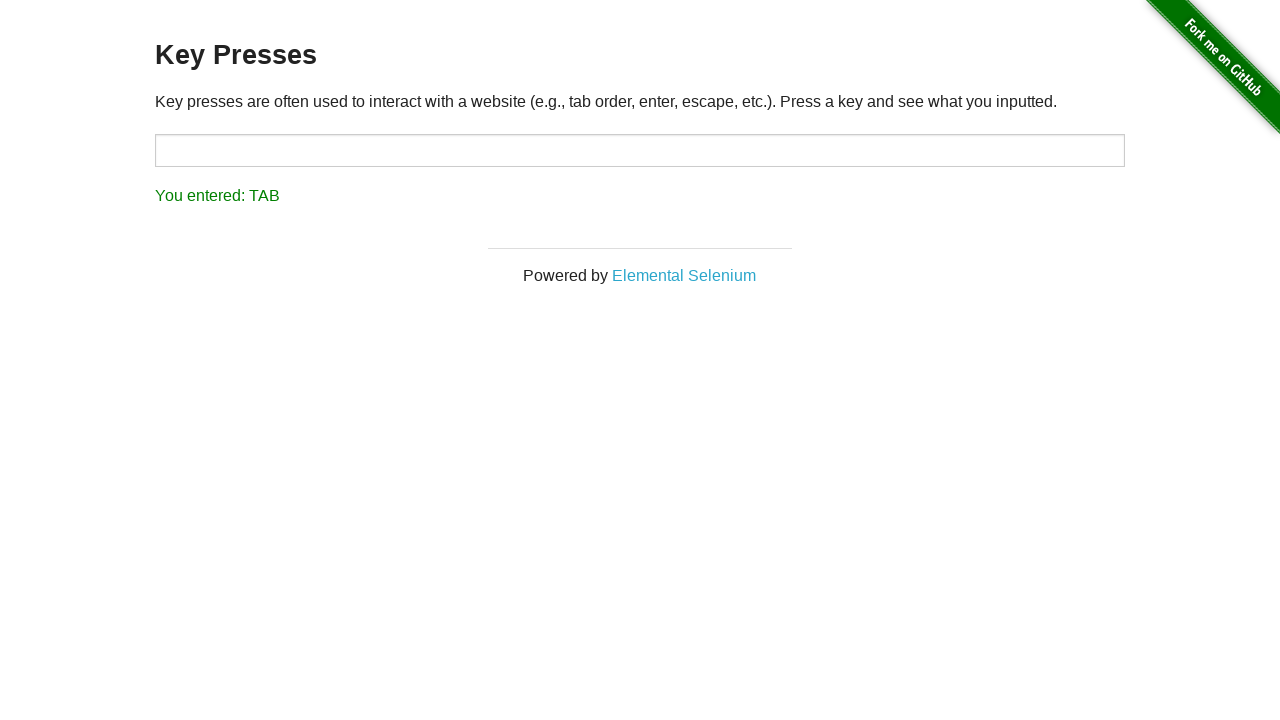

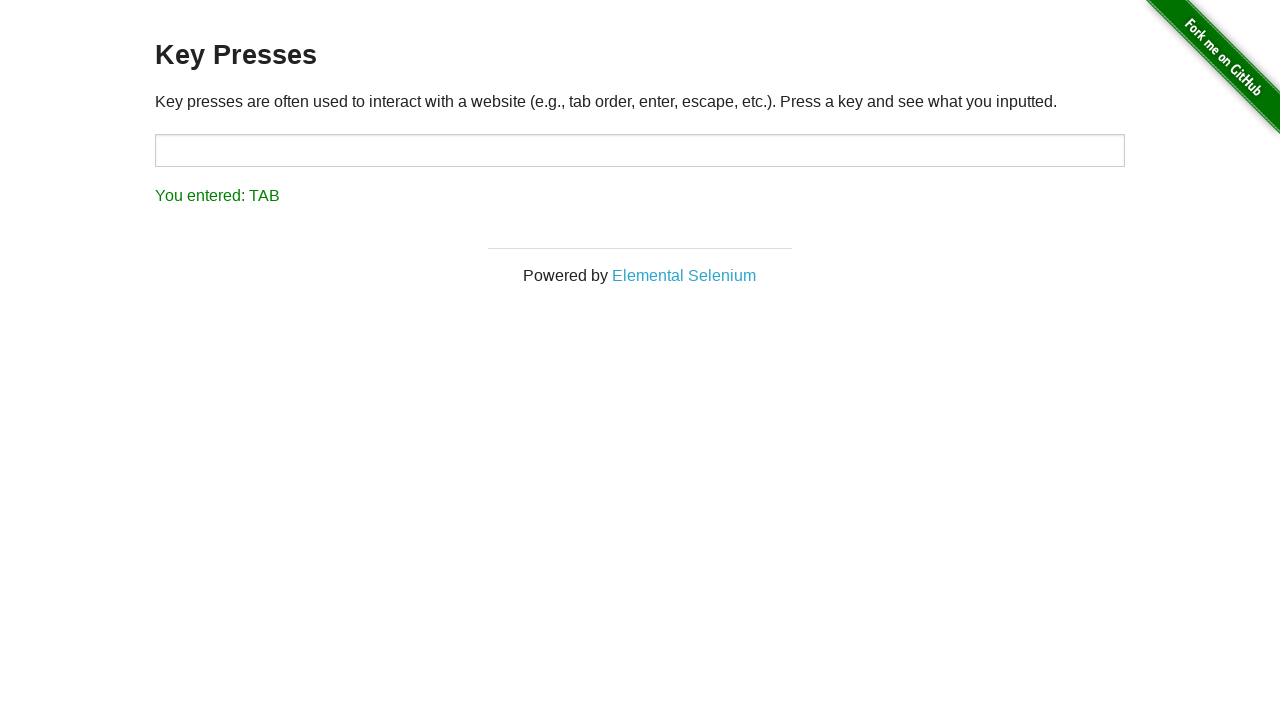